Tests element display states by checking if various form elements are displayed and interacting with them accordingly

Starting URL: https://automationfc.github.io/basic-form/index.html

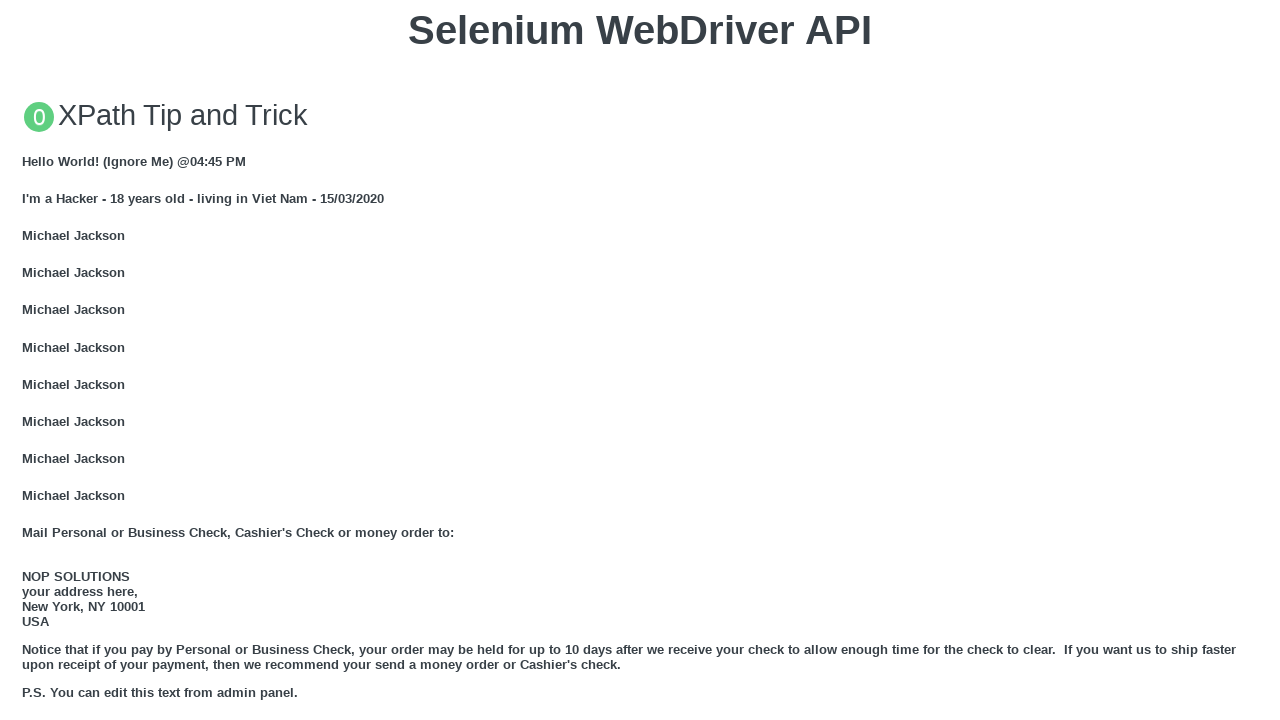

Email textbox is displayed and filled with 'Automation Testing' on input#mail
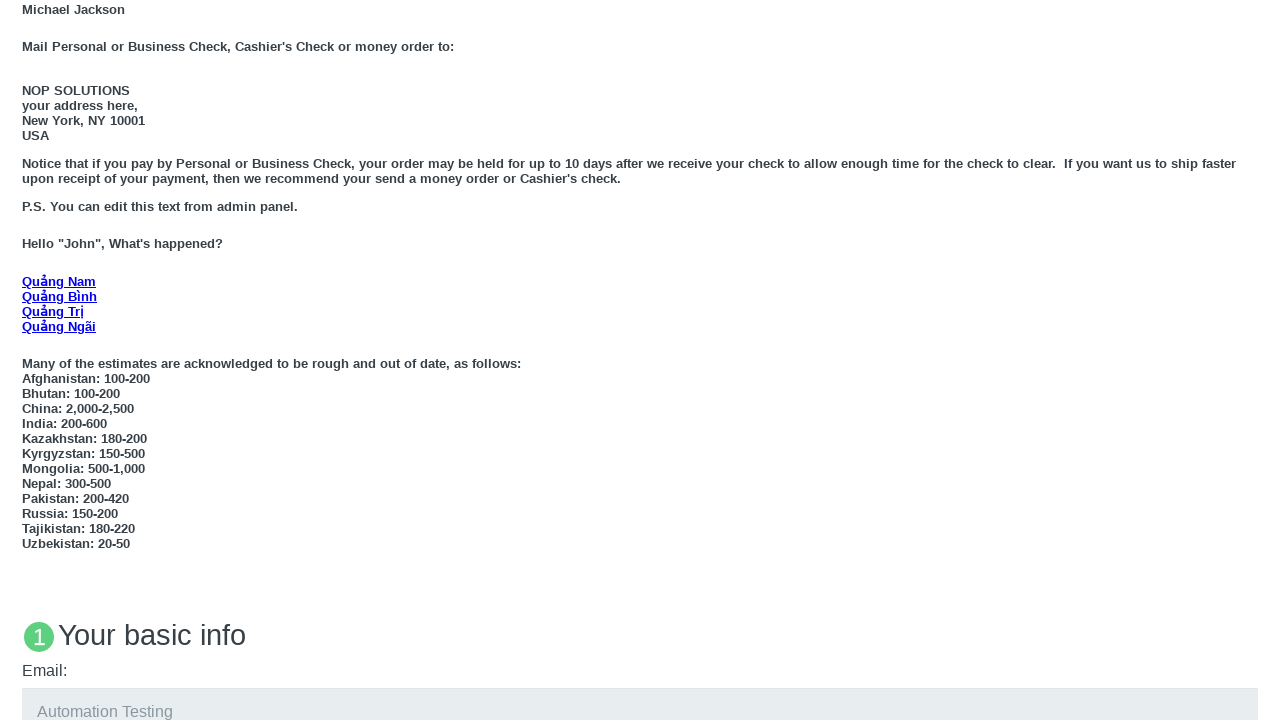

Education textarea is displayed and filled with 'Automation Testing' on textarea#edu
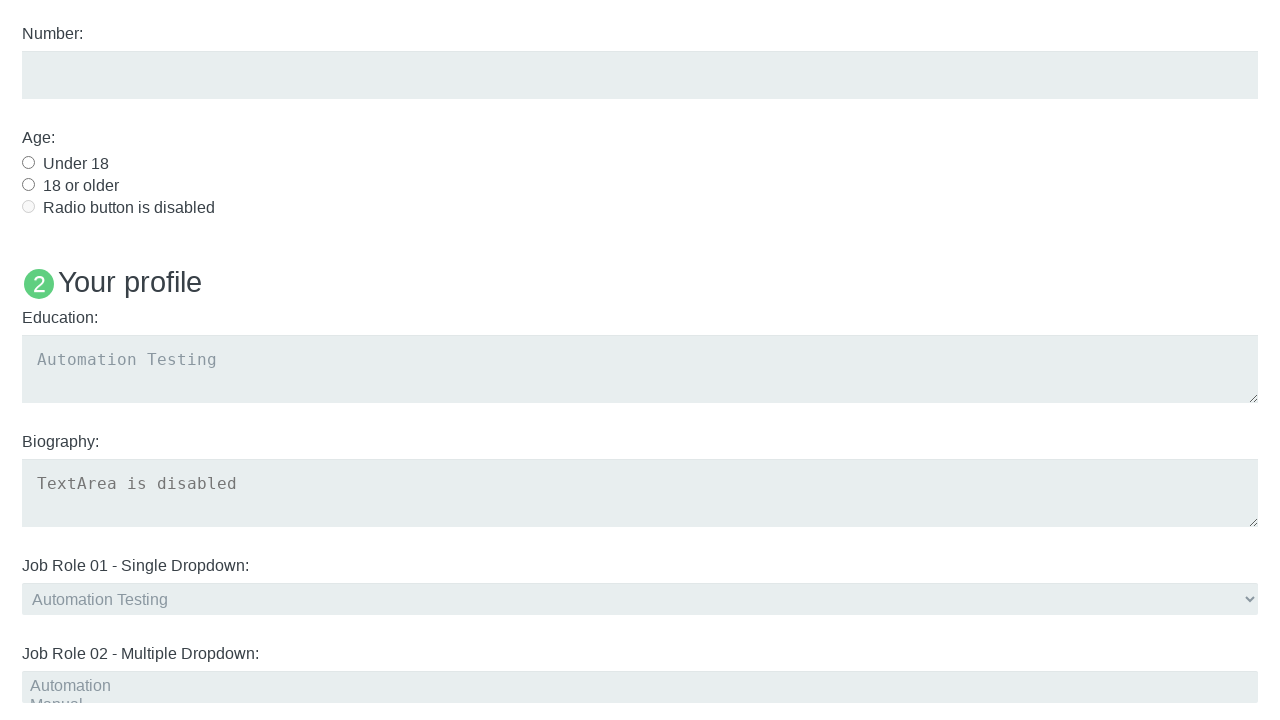

Under 18 radio button is displayed and clicked at (28, 162) on input#under_18
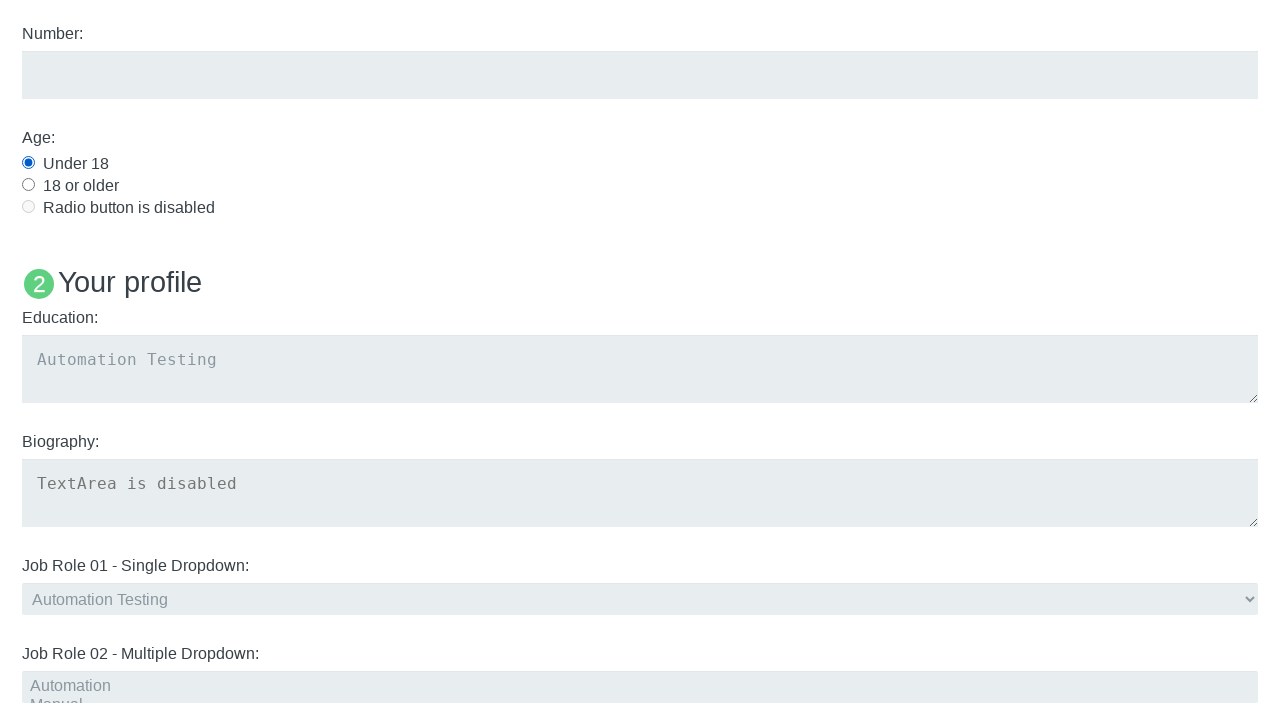

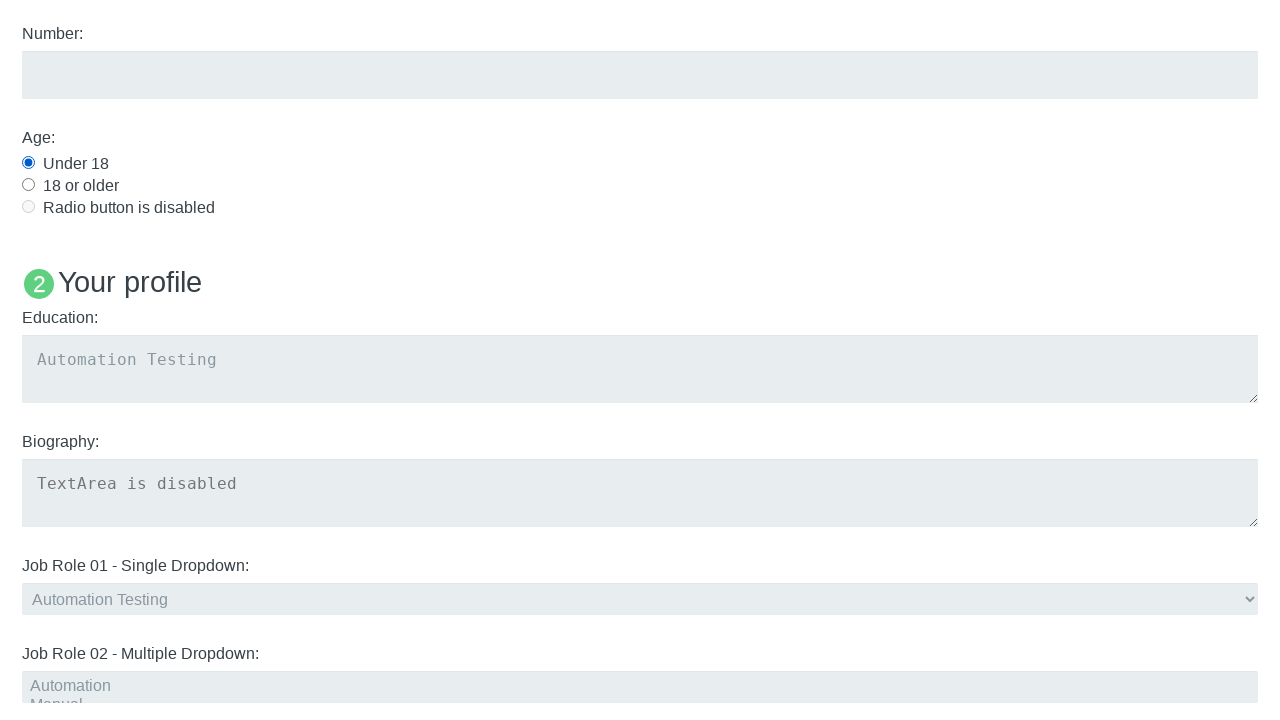